Tests form interaction on a registration page by filling a first name field and verifying the input value can be retrieved via getAttribute

Starting URL: https://naveenautomationlabs.com/opencart/index.php?route=account/register

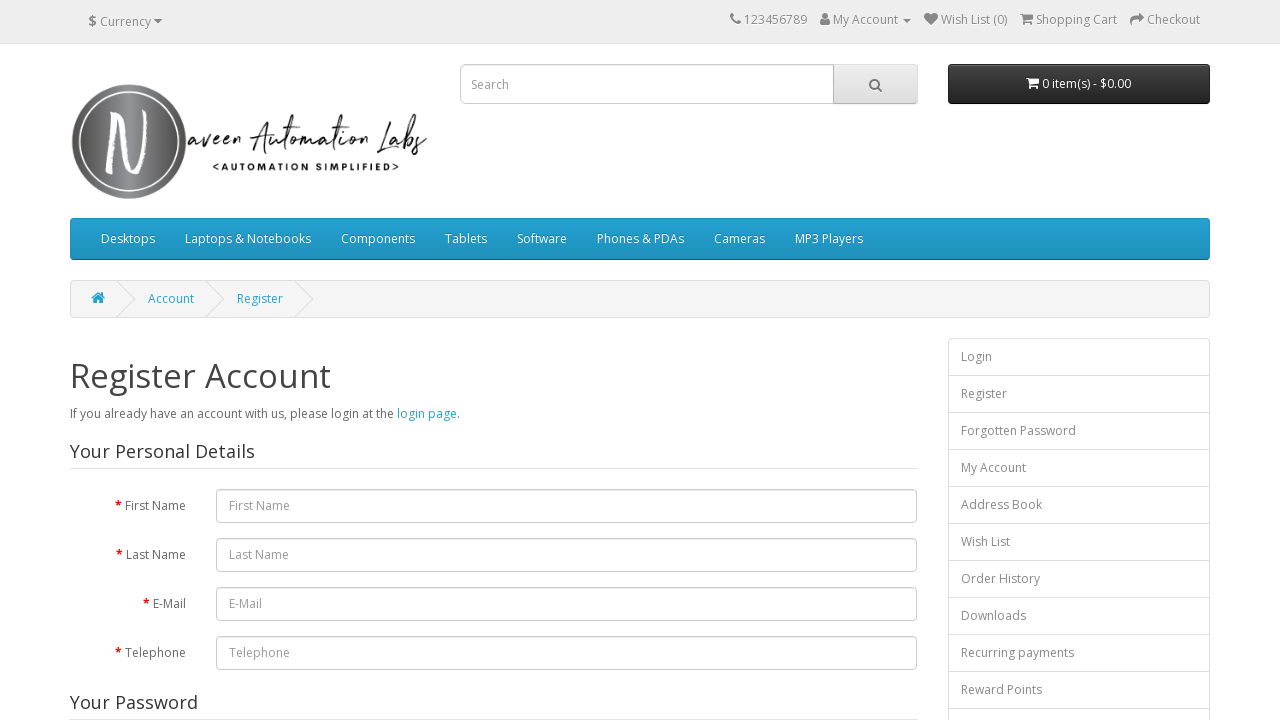

Located the first name input field
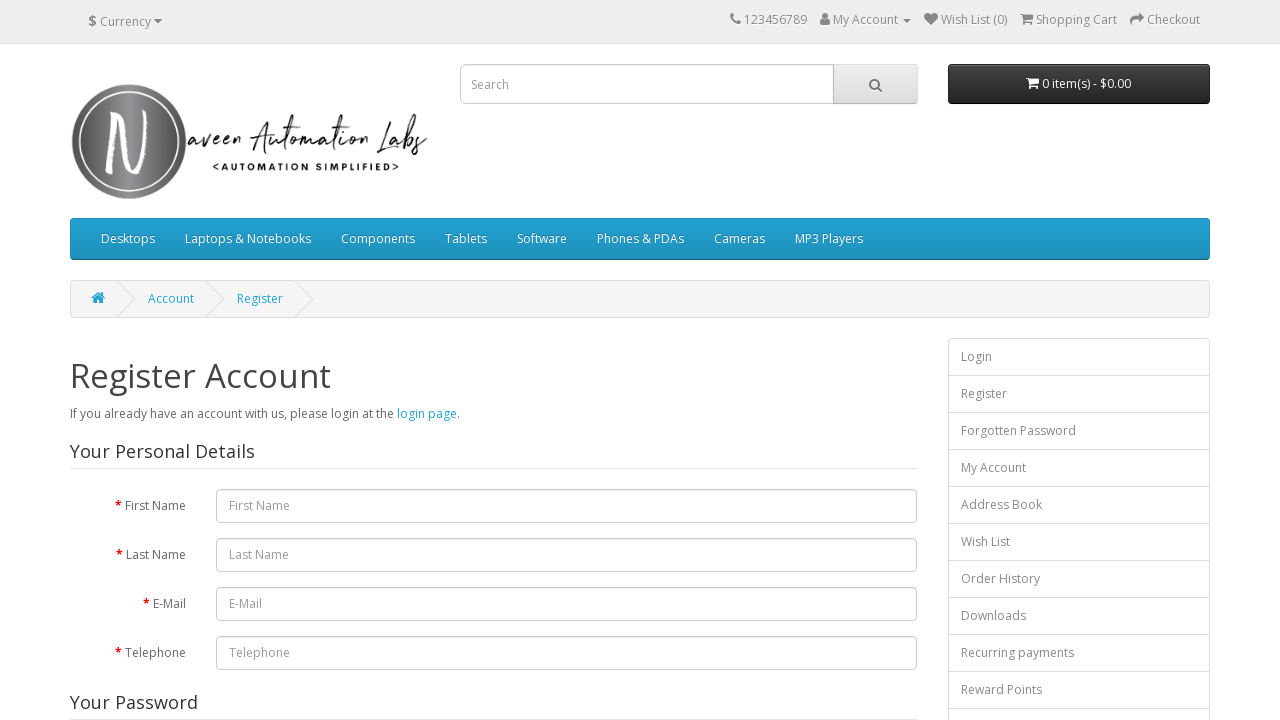

Filled first name field with 'Rana' on #input-firstname
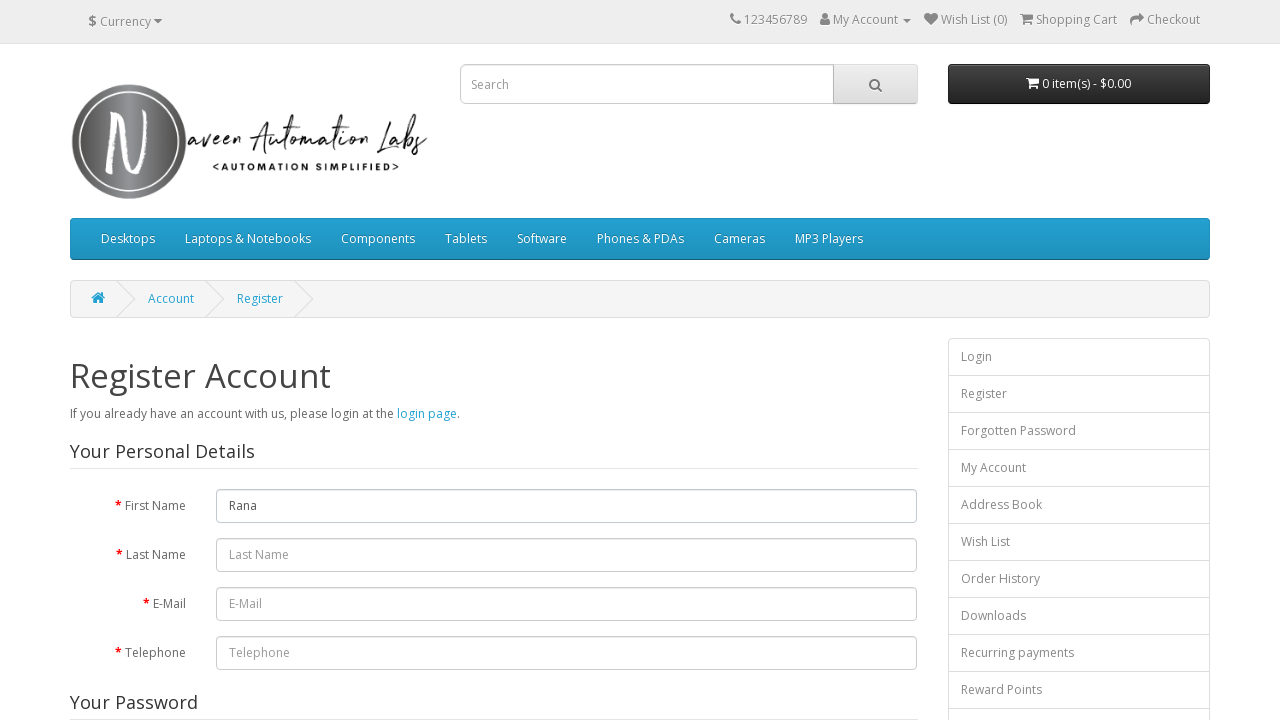

Retrieved first name value using getAttribute: 
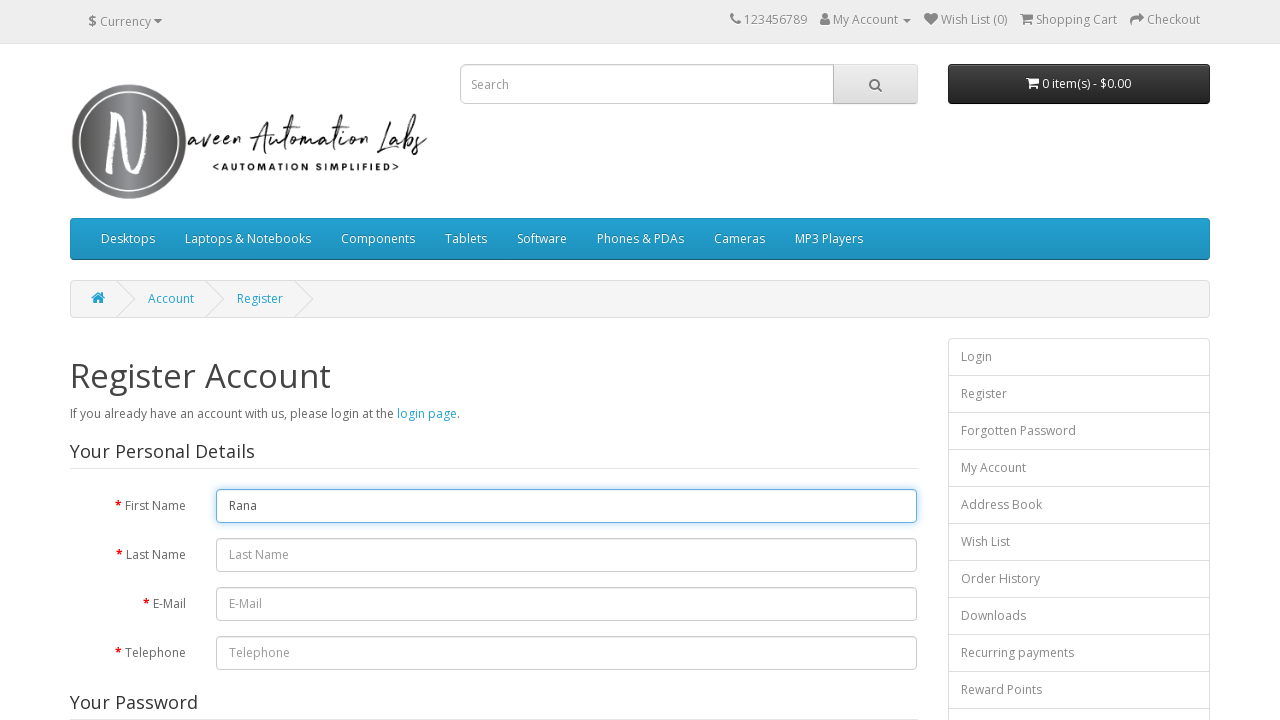

Printed first name value to console
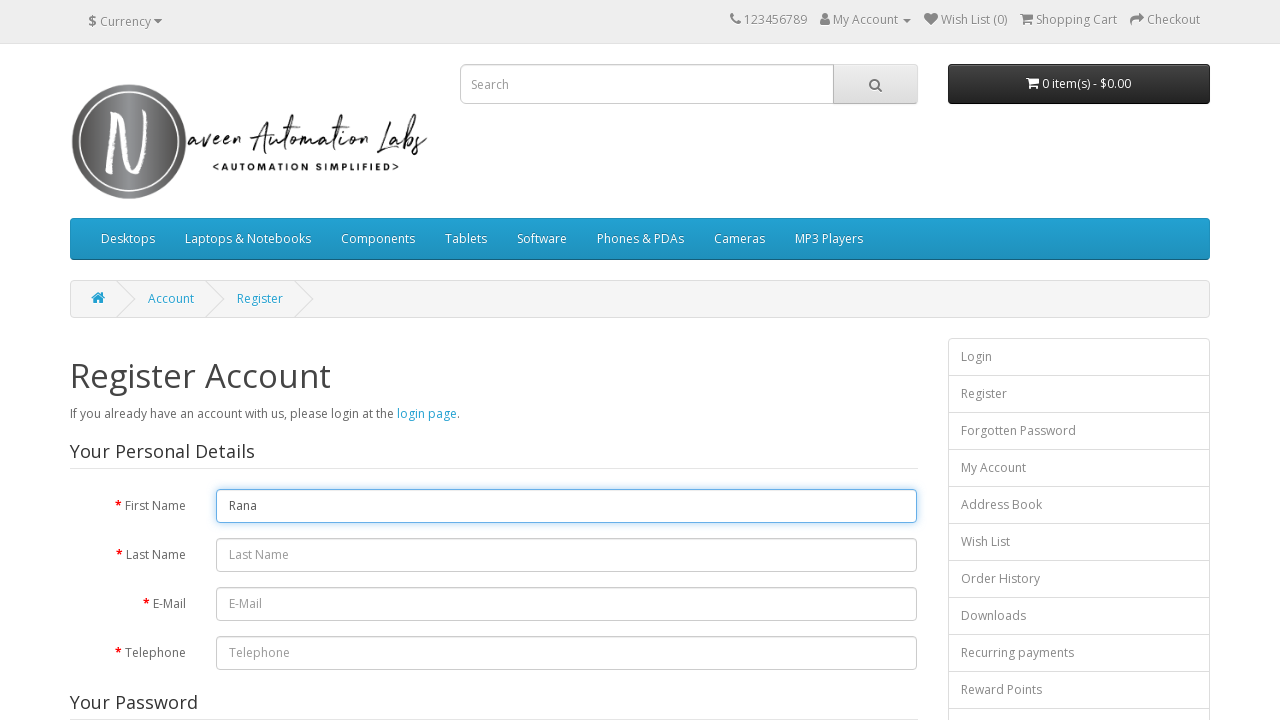

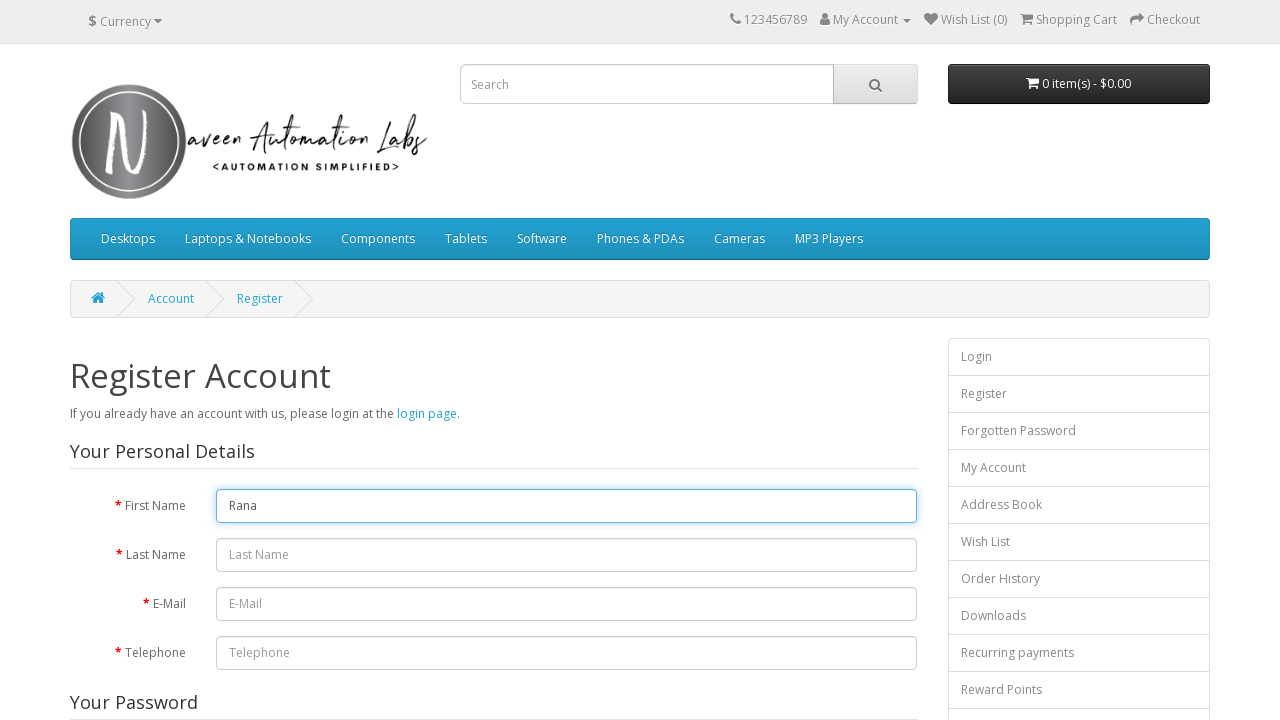